Tests checkbox interaction by toggling checkboxes on and off

Starting URL: https://the-internet.herokuapp.com/checkboxes

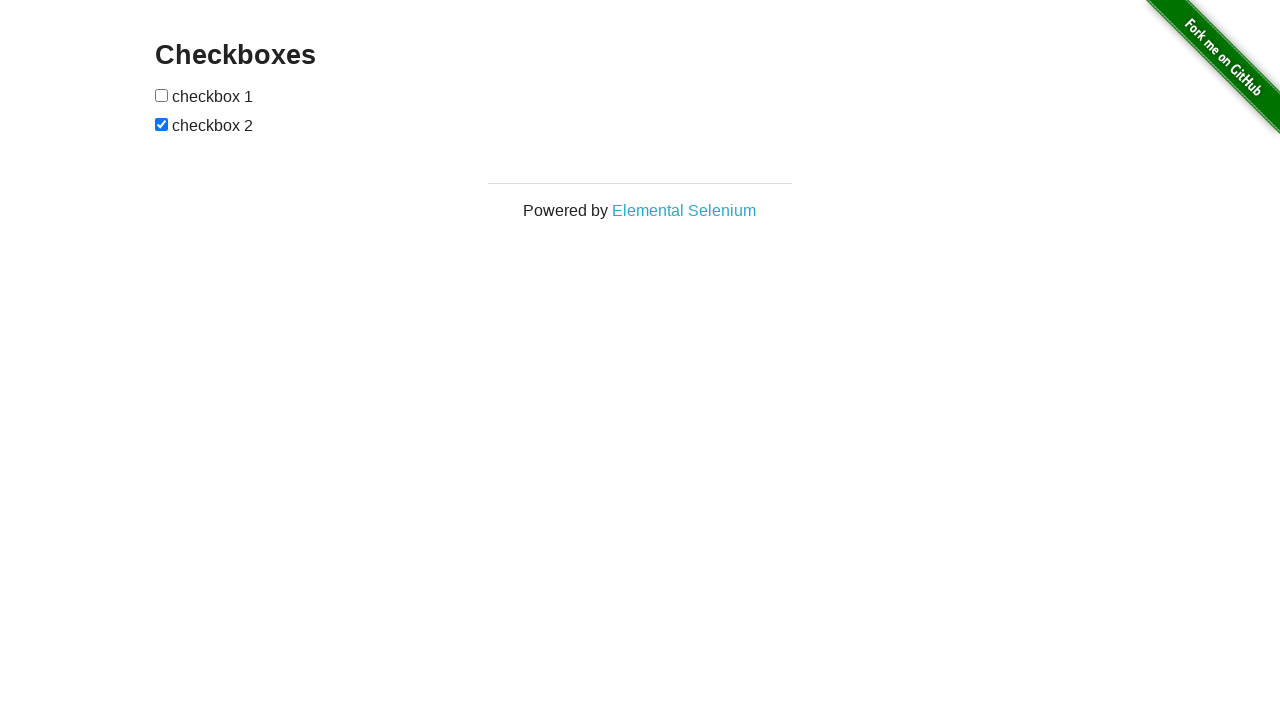

Located first checkbox element
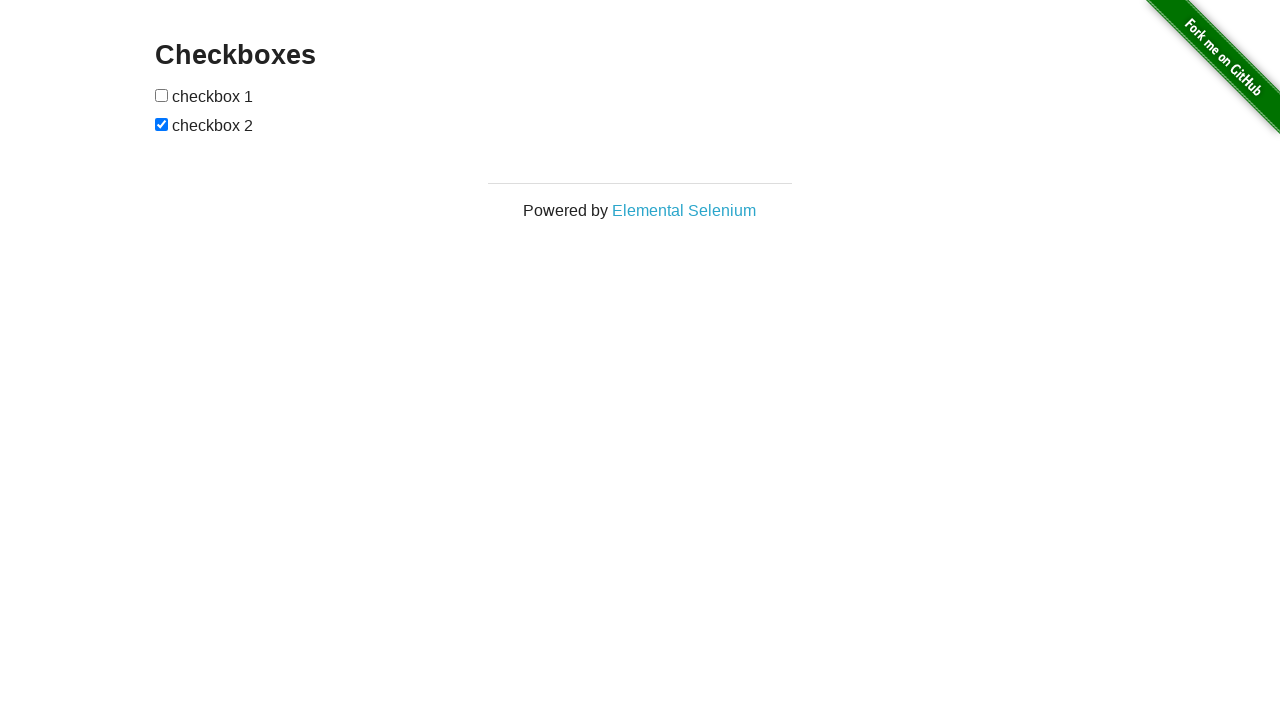

Clicked first checkbox to check it at (162, 95) on xpath=//form[@id='checkboxes']/input[1]
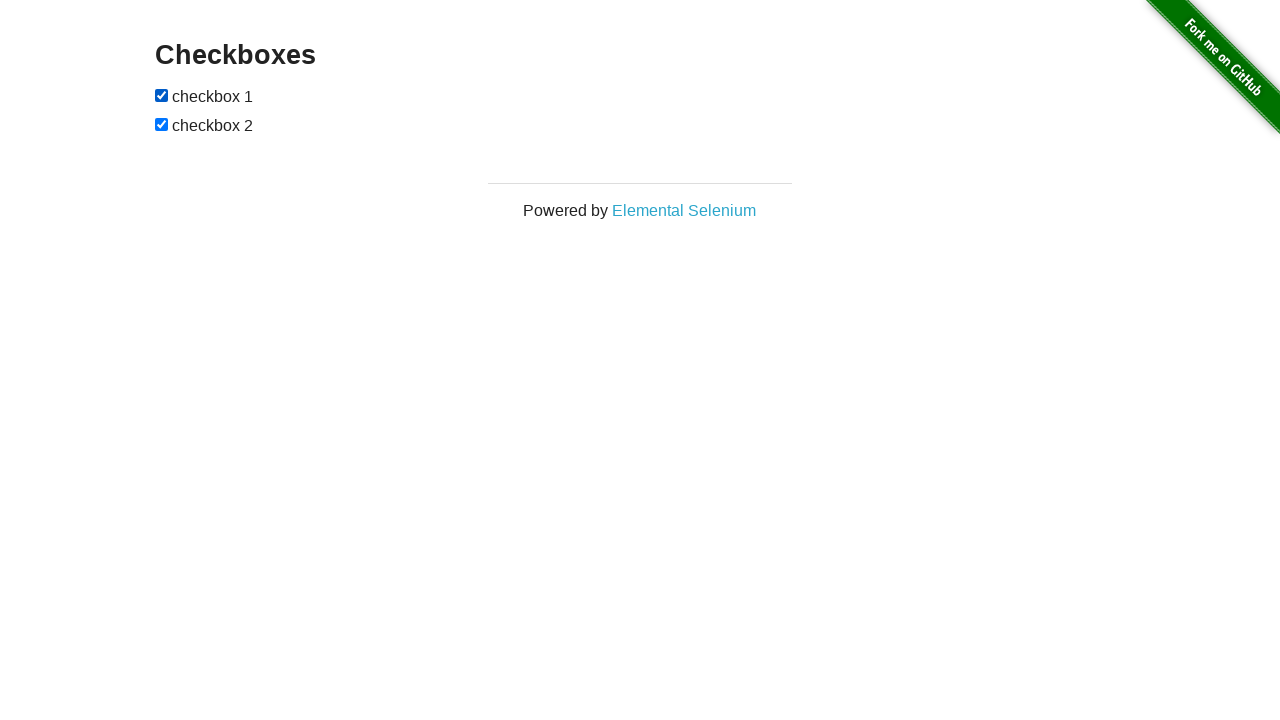

Waited 2 seconds after checking first checkbox
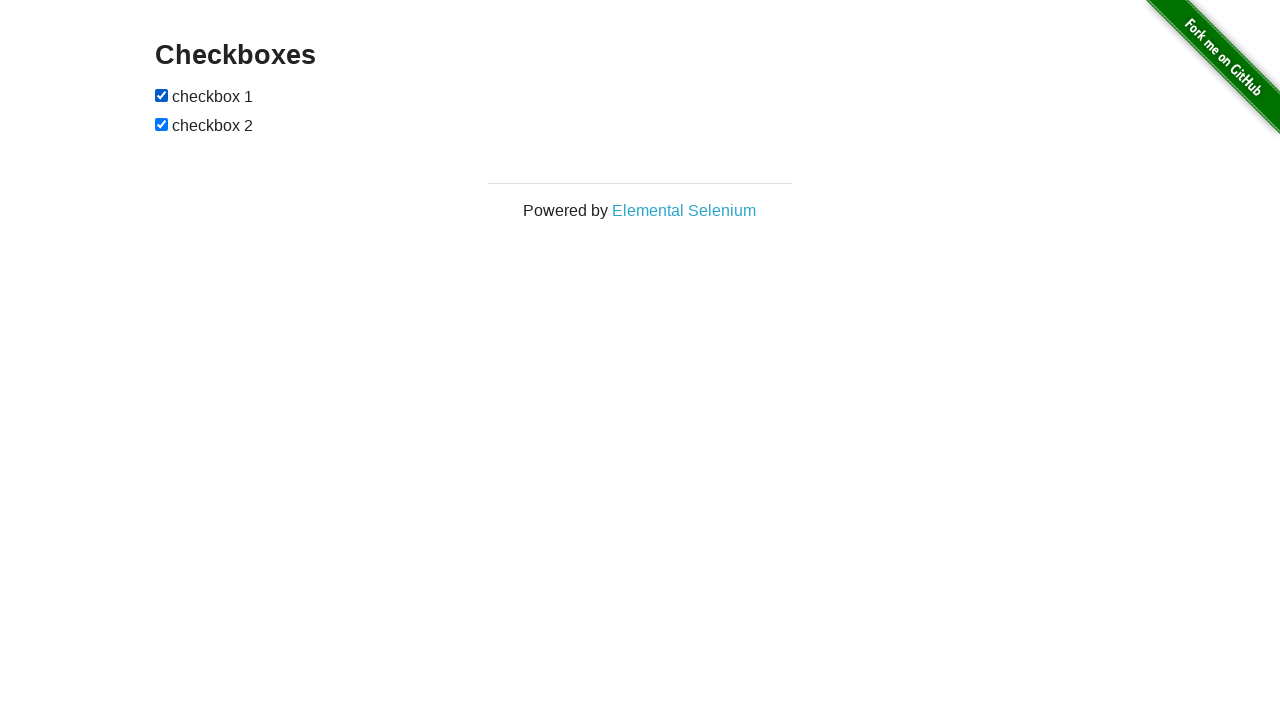

Located second checkbox element
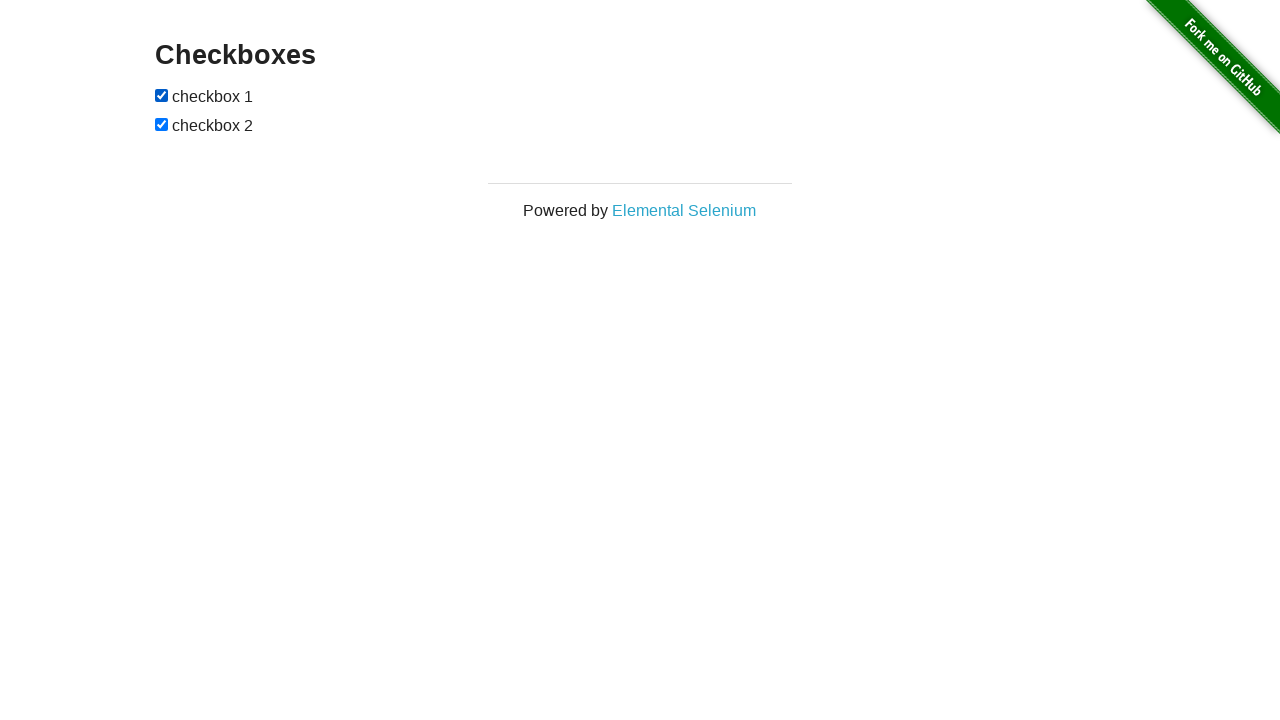

Clicked second checkbox to uncheck it at (162, 124) on xpath=//form[@id='checkboxes']/input[2]
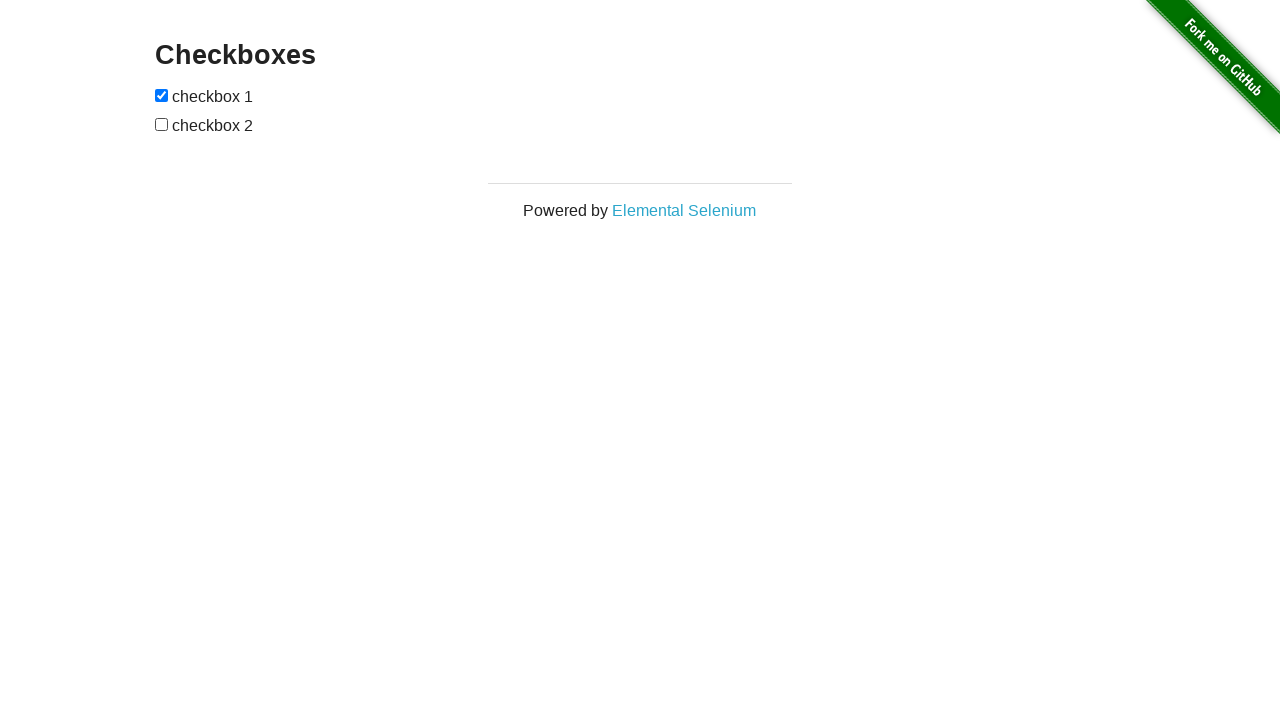

Waited 2 seconds after unchecking second checkbox
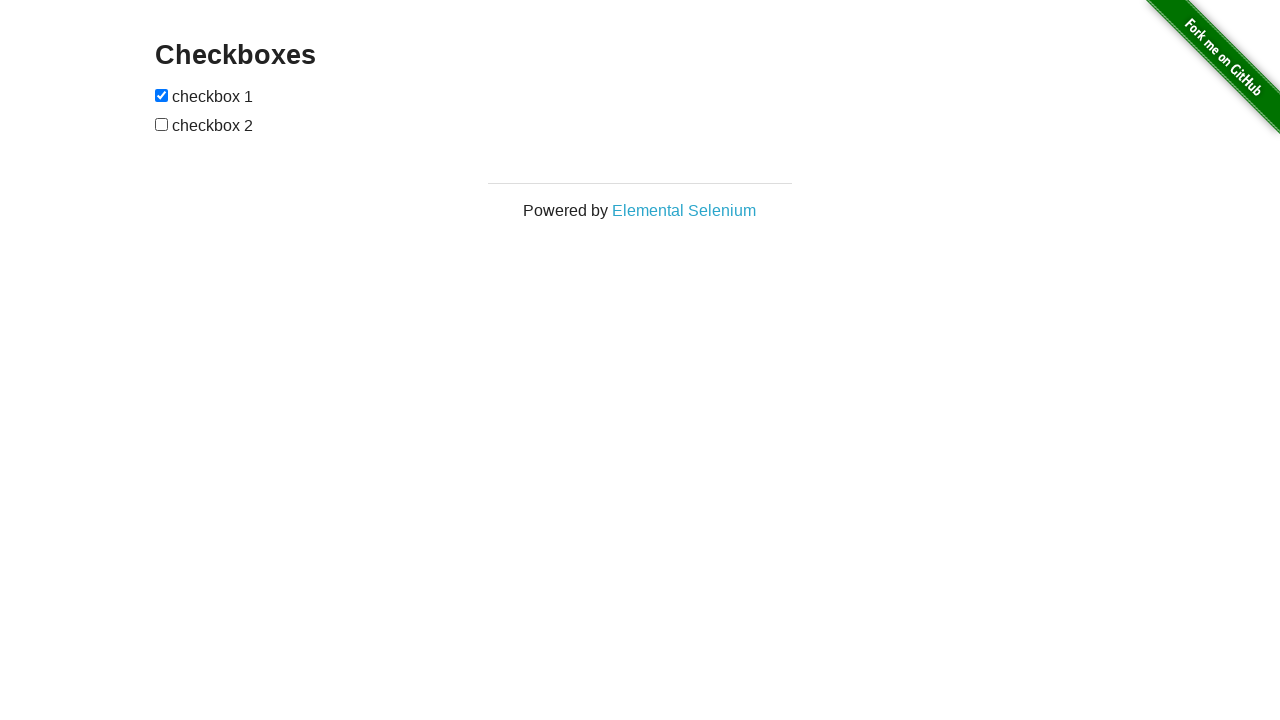

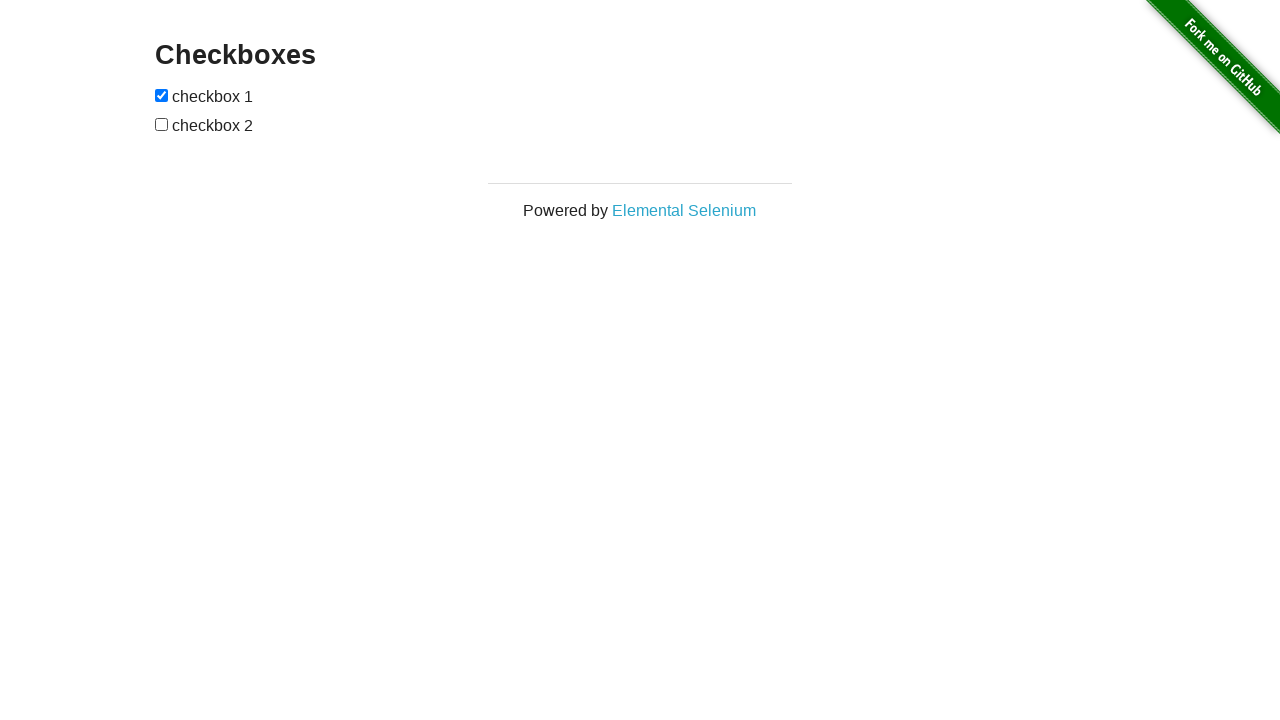